Fills out and submits a practice form with various input types including text fields, radio buttons, checkboxes, date picker, file upload, and dropdown selections

Starting URL: https://demoqa.com/automation-practice-form

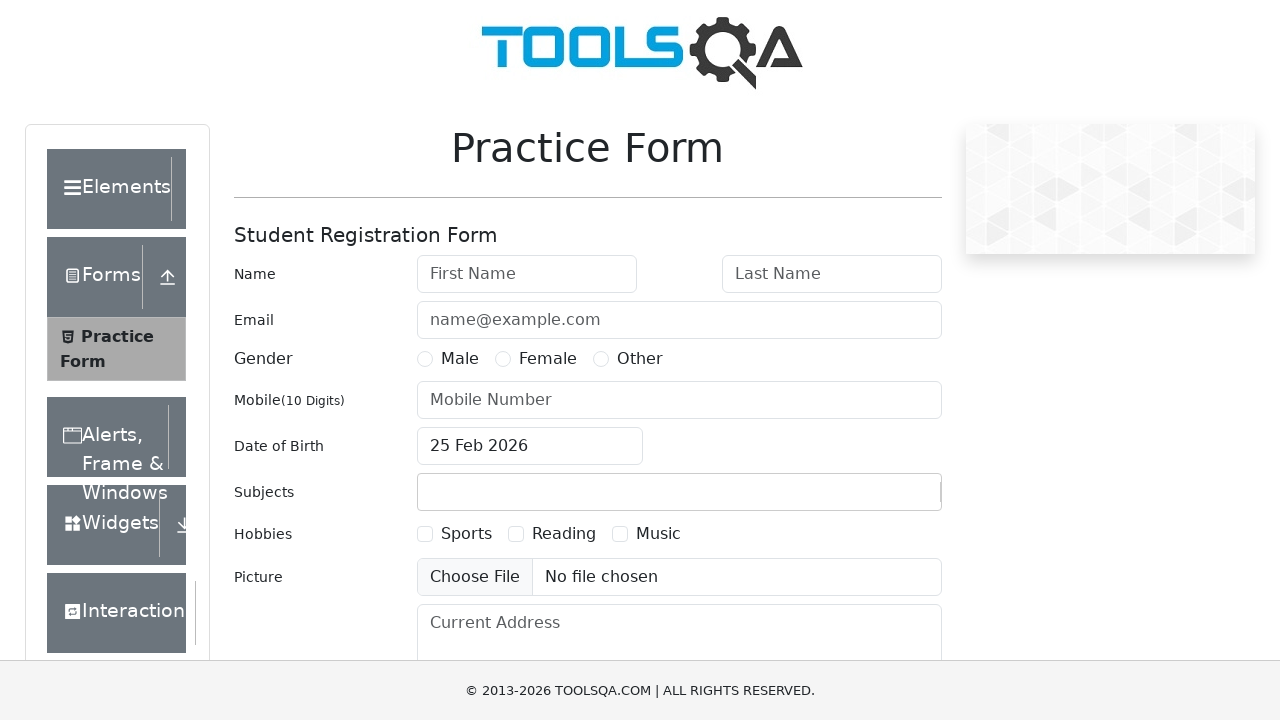

Filled first name field with 'Tran' on #firstName
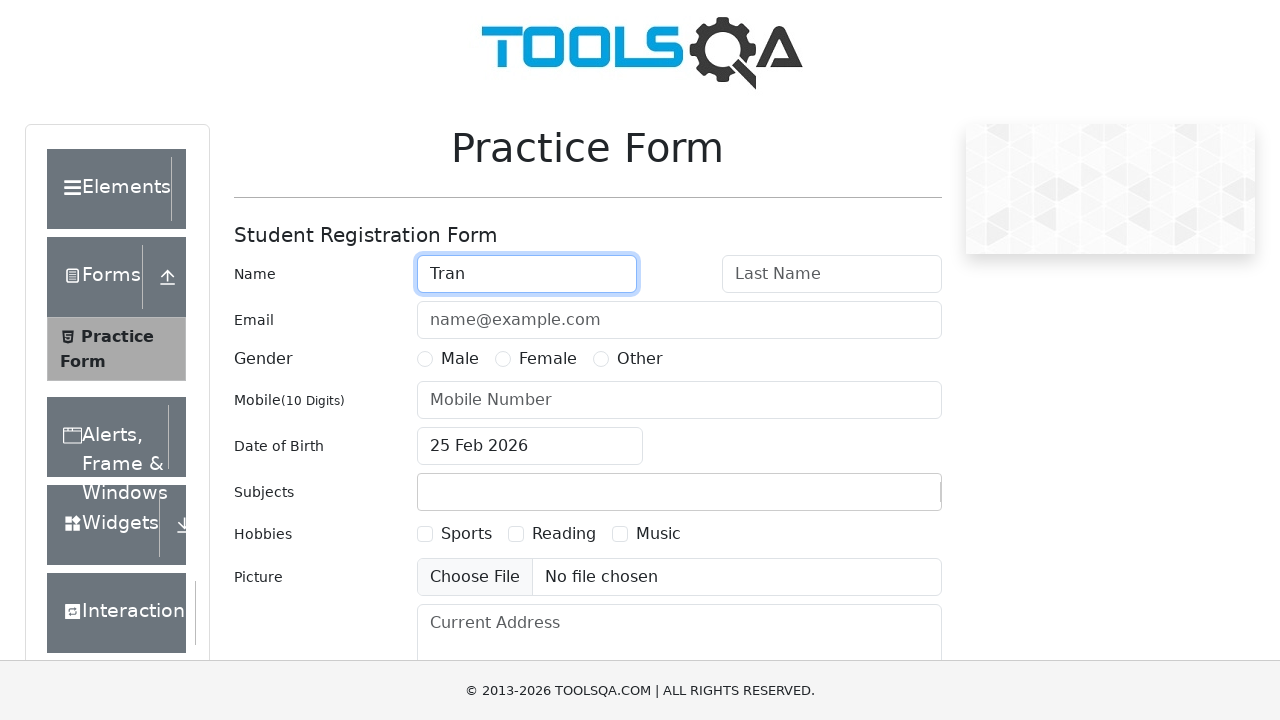

Filled last name field with 'Thanh' on #lastName
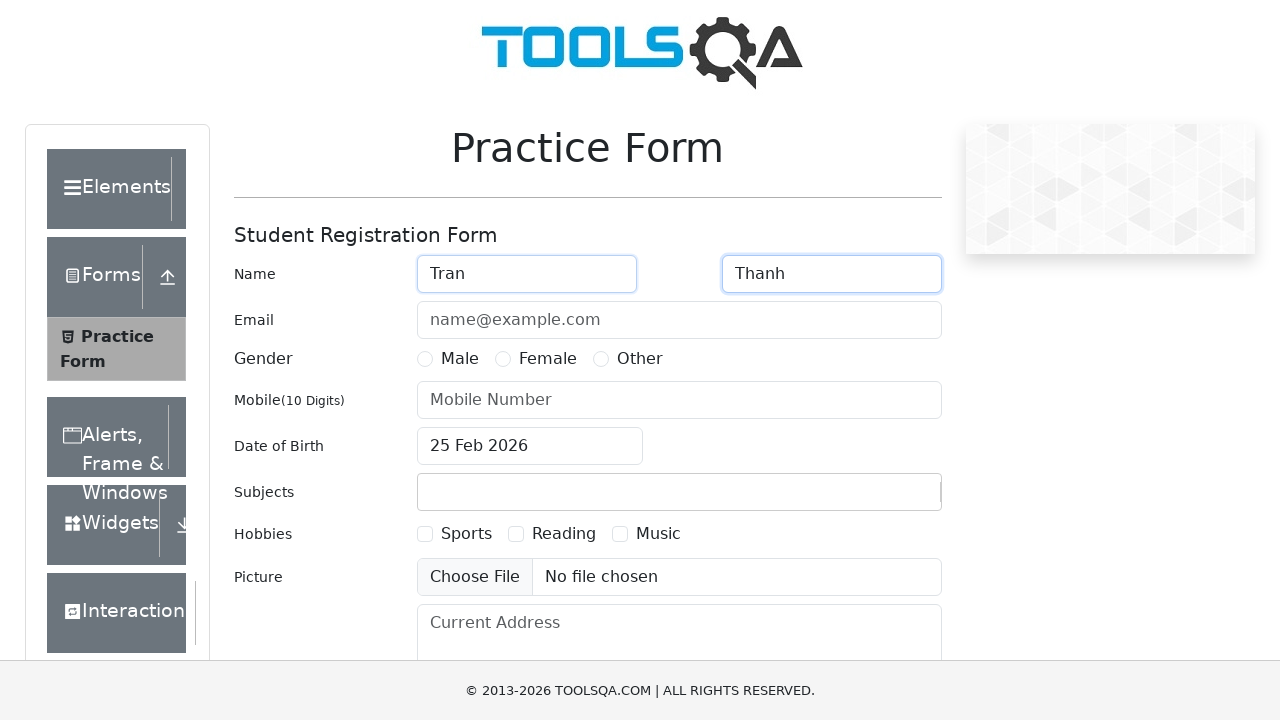

Filled email field with 'tranvinhthanh47@gmail.com' on #userEmail
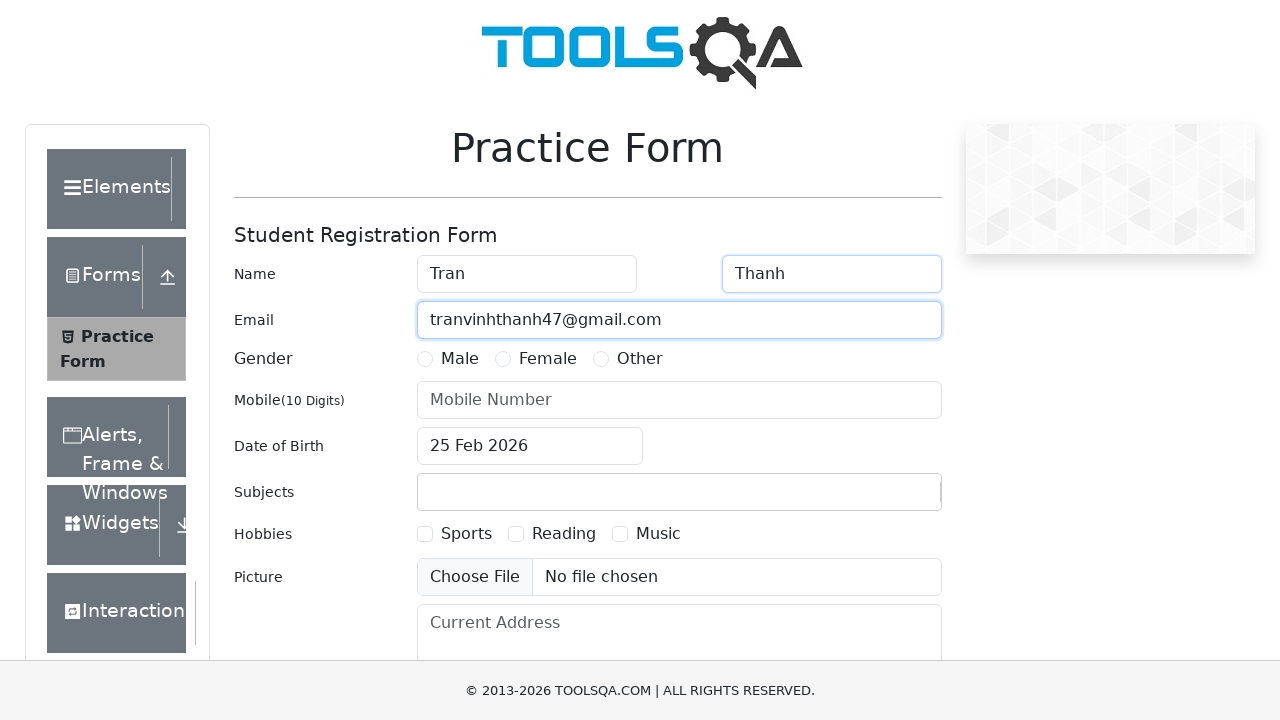

Selected gender radio button at (460, 359) on label[for='gender-radio-1']
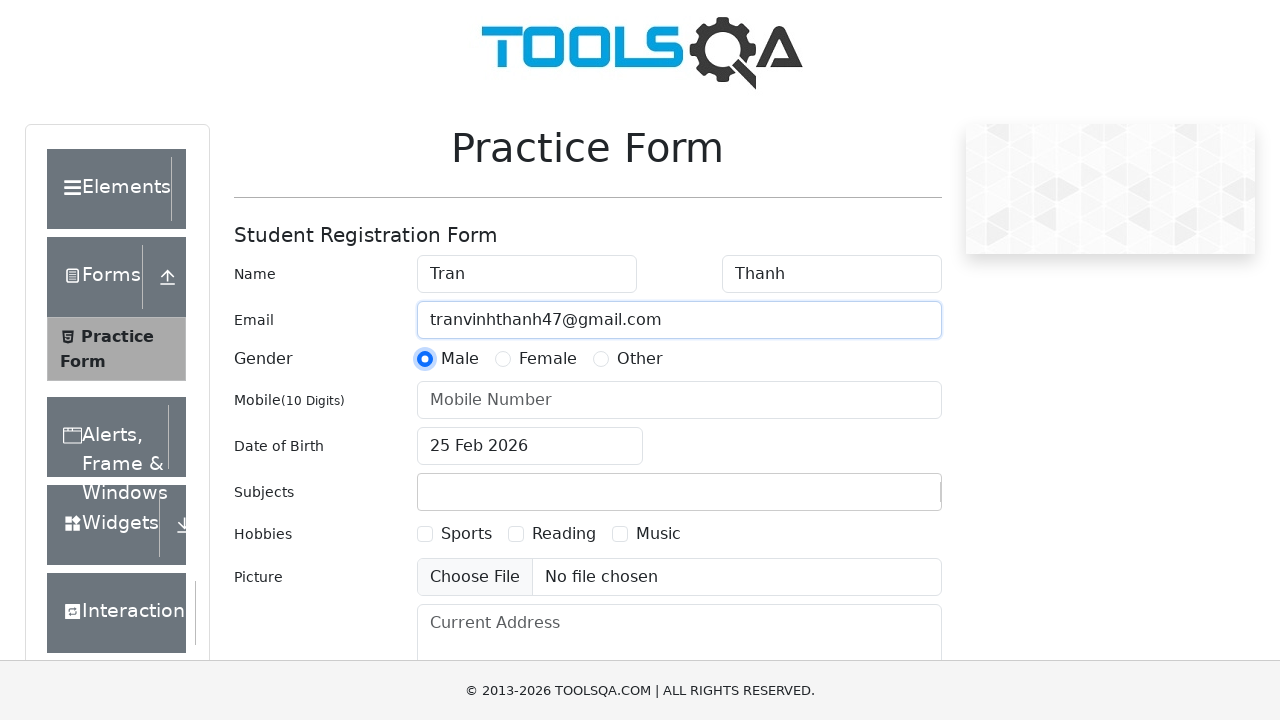

Filled phone number field with '0123456789' on #userNumber
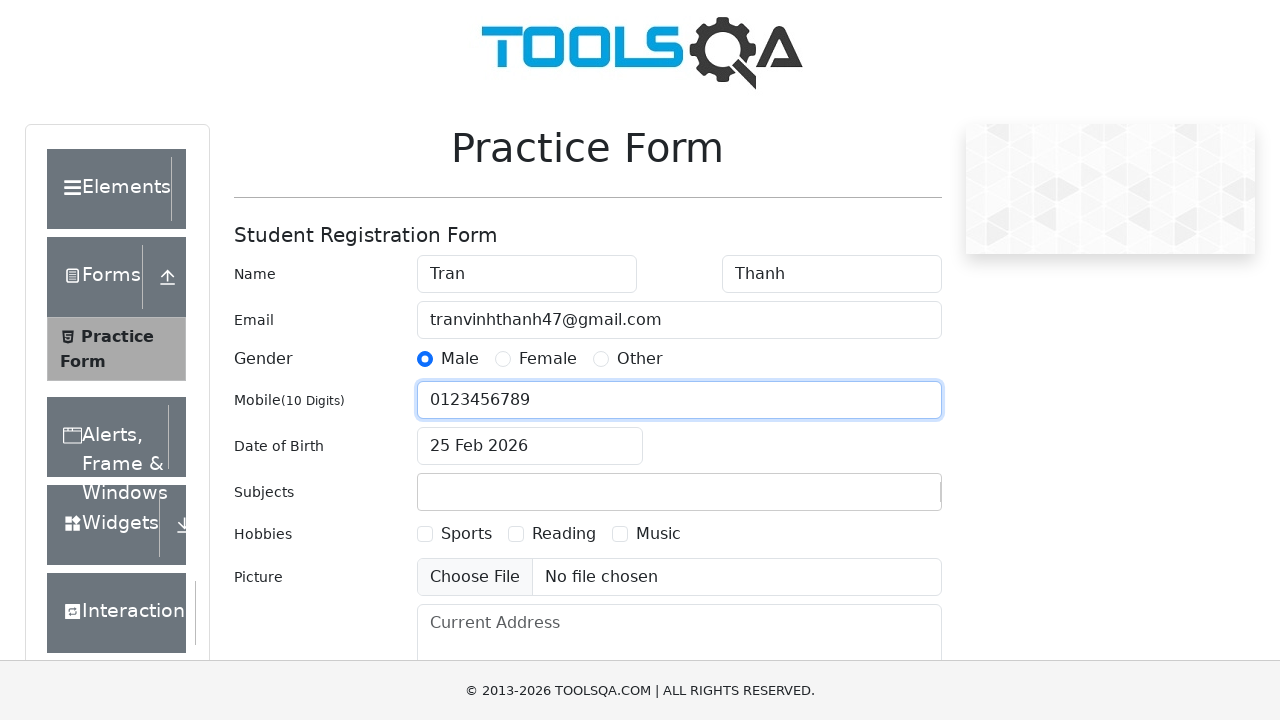

Set date of birth to '14 Mar 2004'
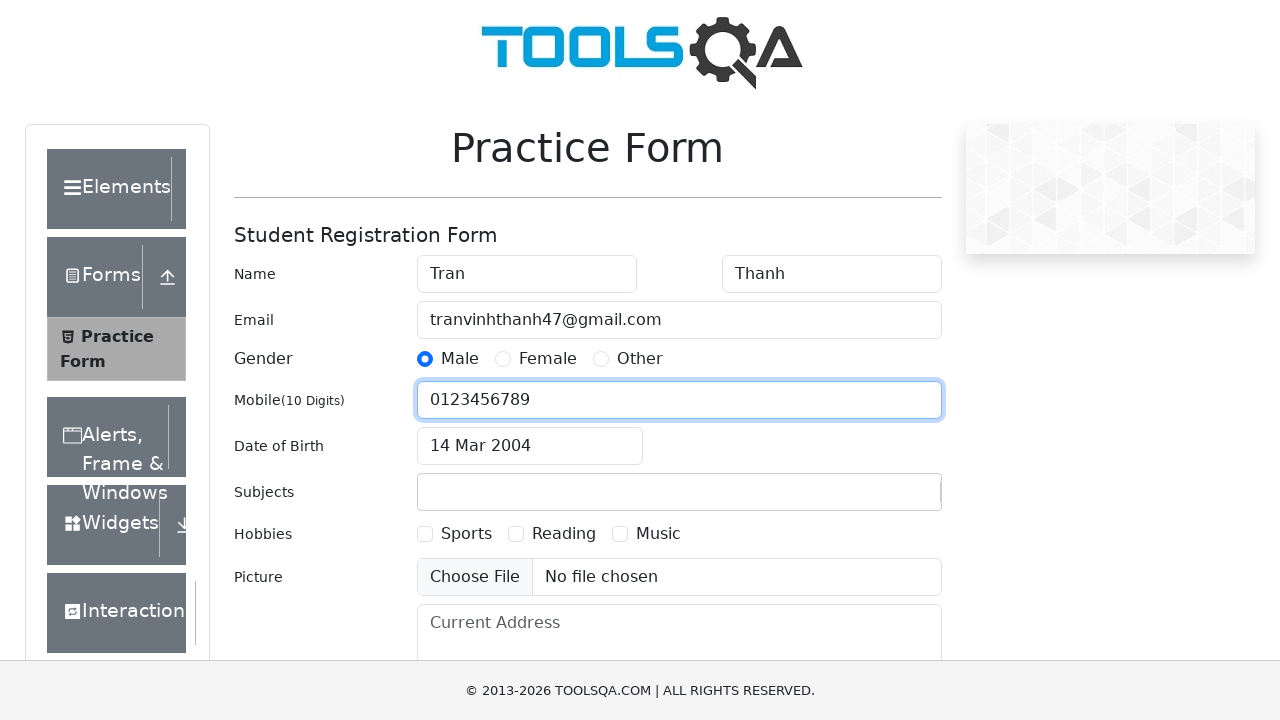

Filled subjects field with 'Maths' on #subjectsInput
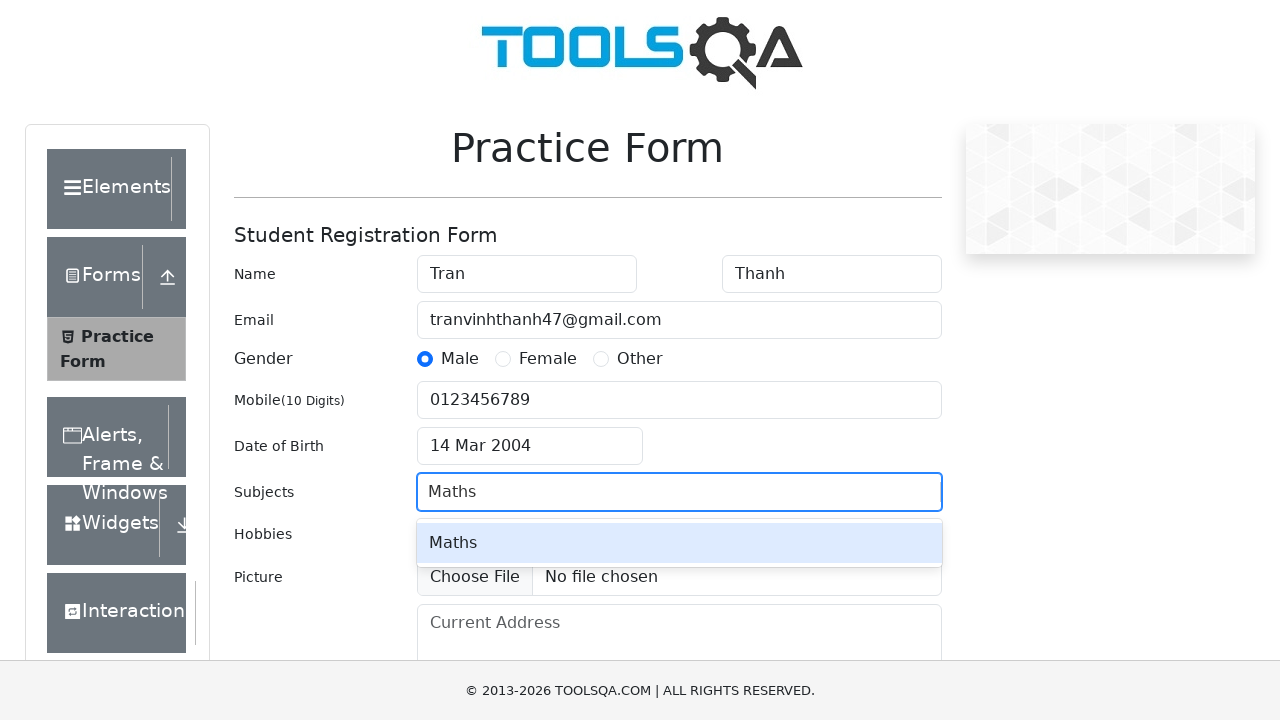

Pressed Enter to confirm subject selection on #subjectsInput
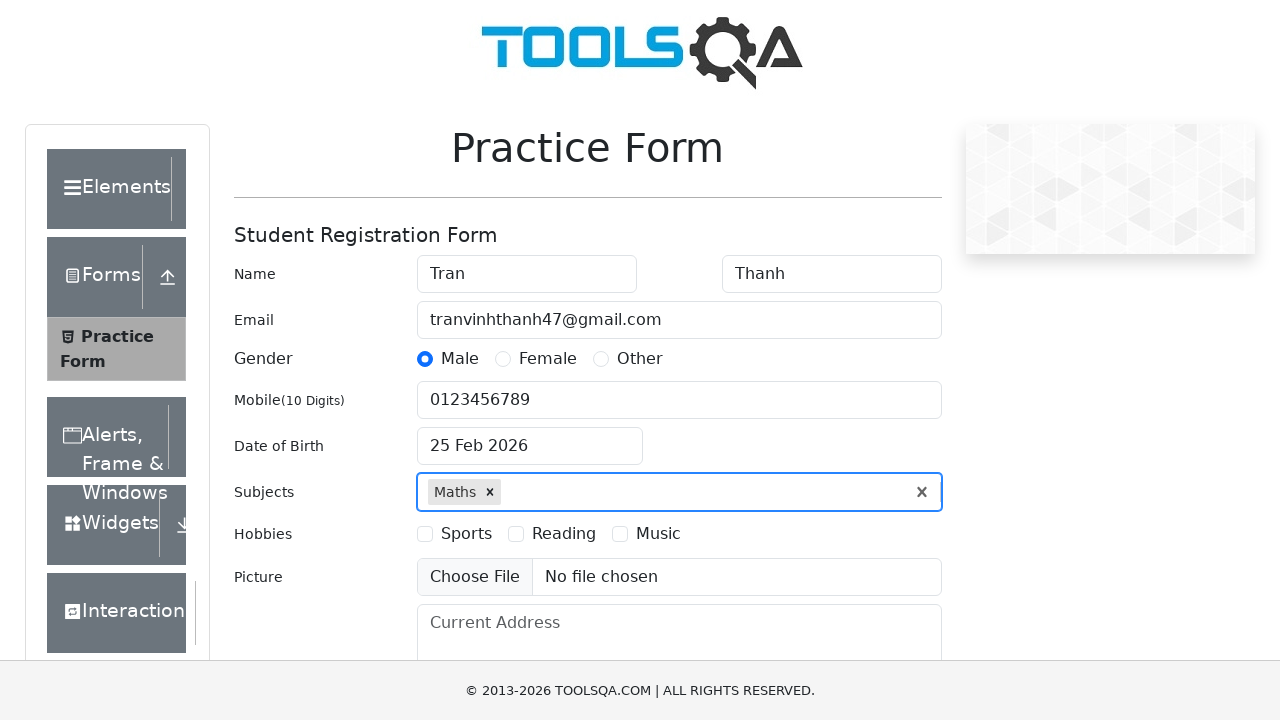

Selected first hobby checkbox at (466, 534) on label[for='hobbies-checkbox-1']
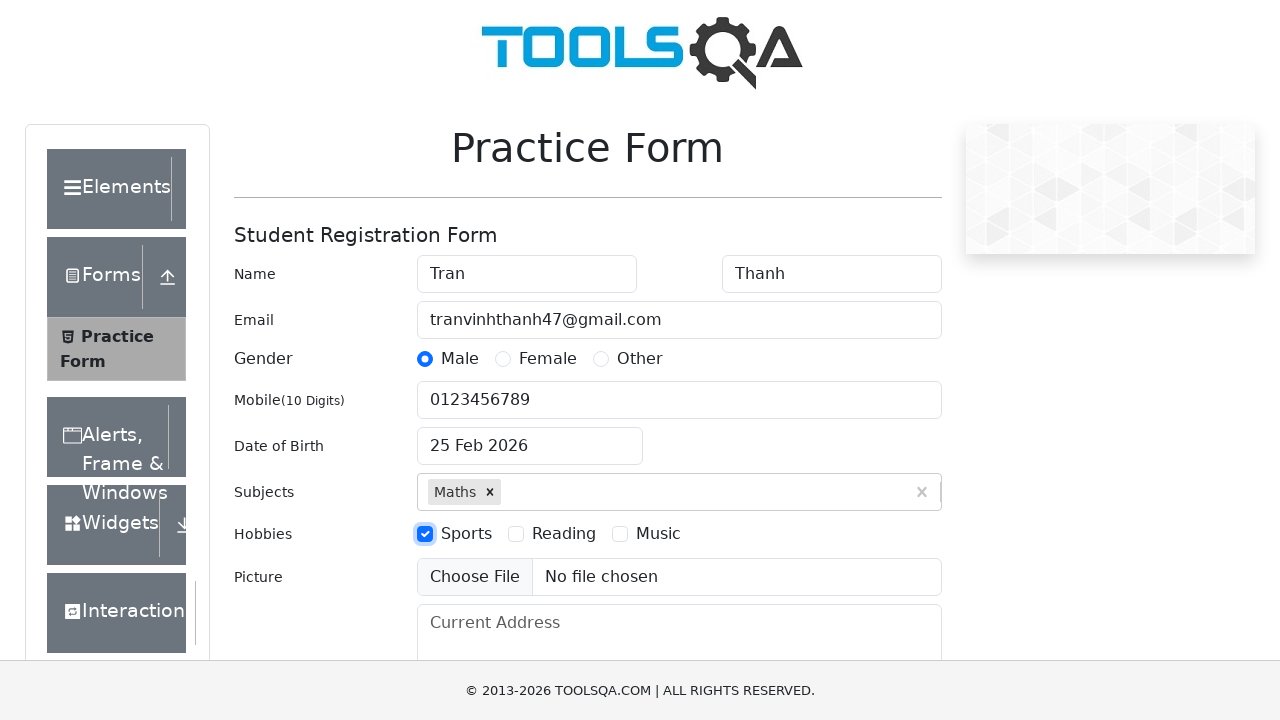

Filled address field with '123 Main Street' on #currentAddress
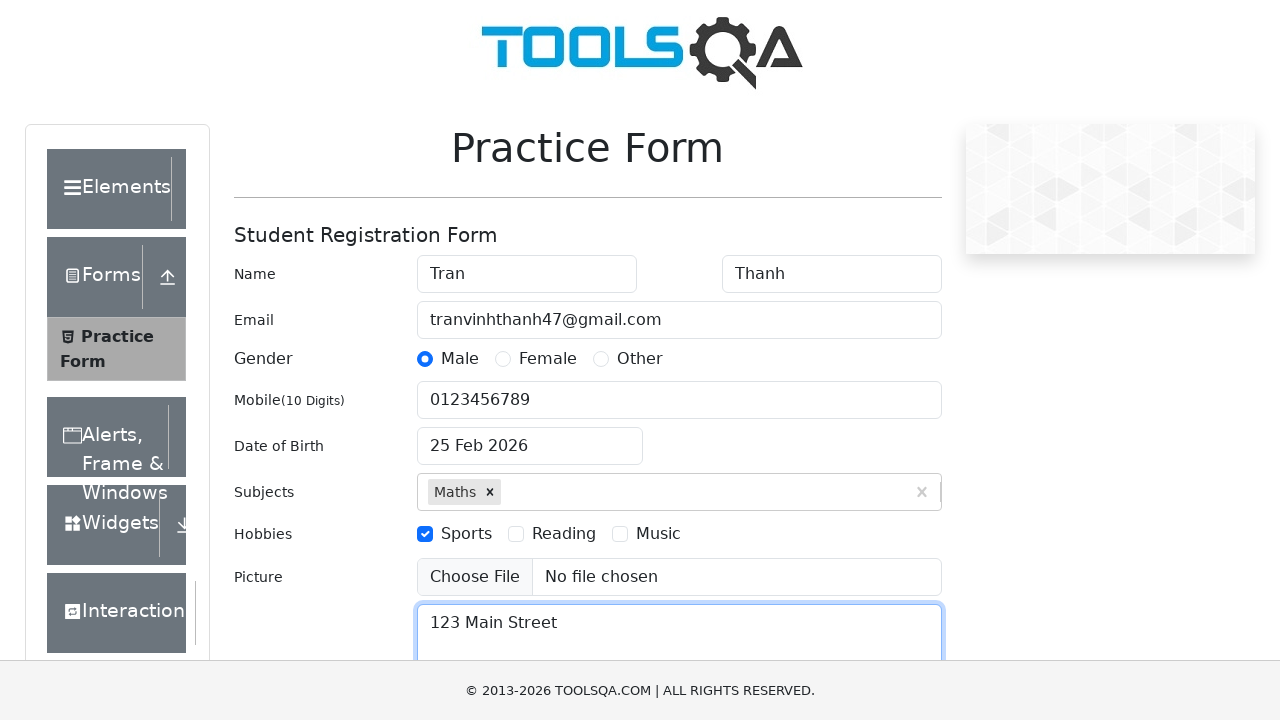

Scrolled to bottom of page
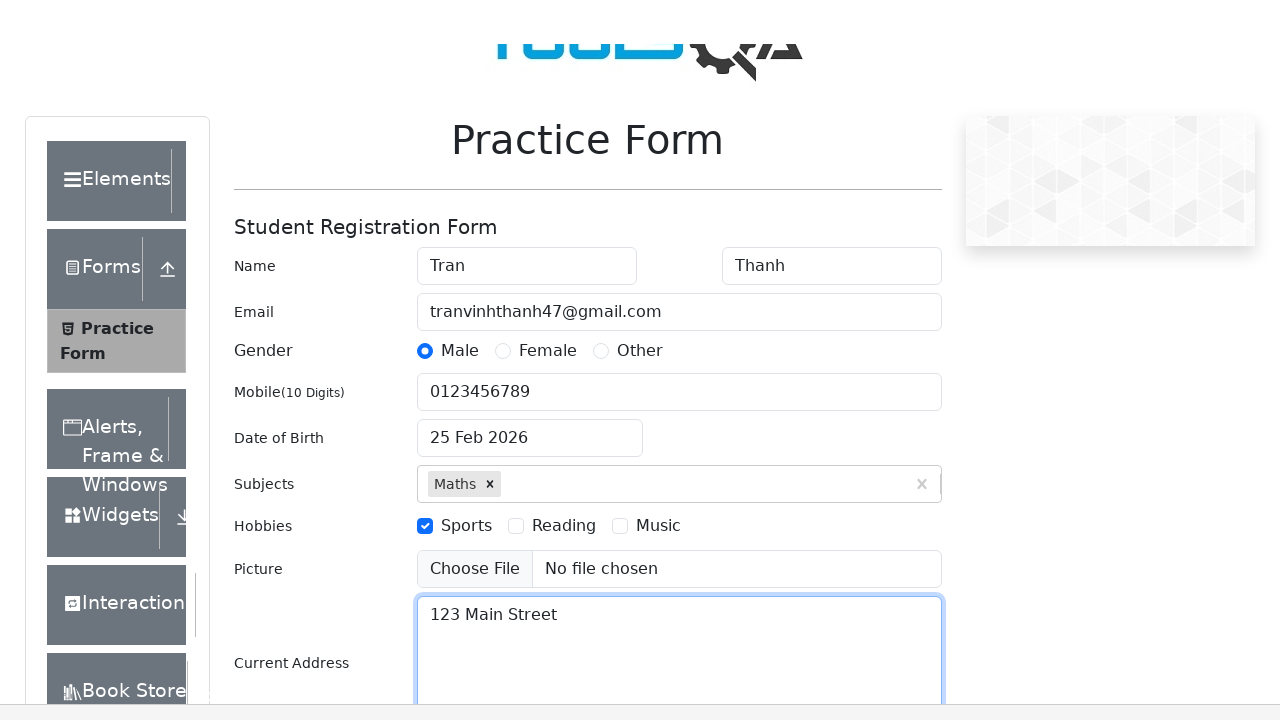

Filled state selection with 'NCR' on #react-select-3-input
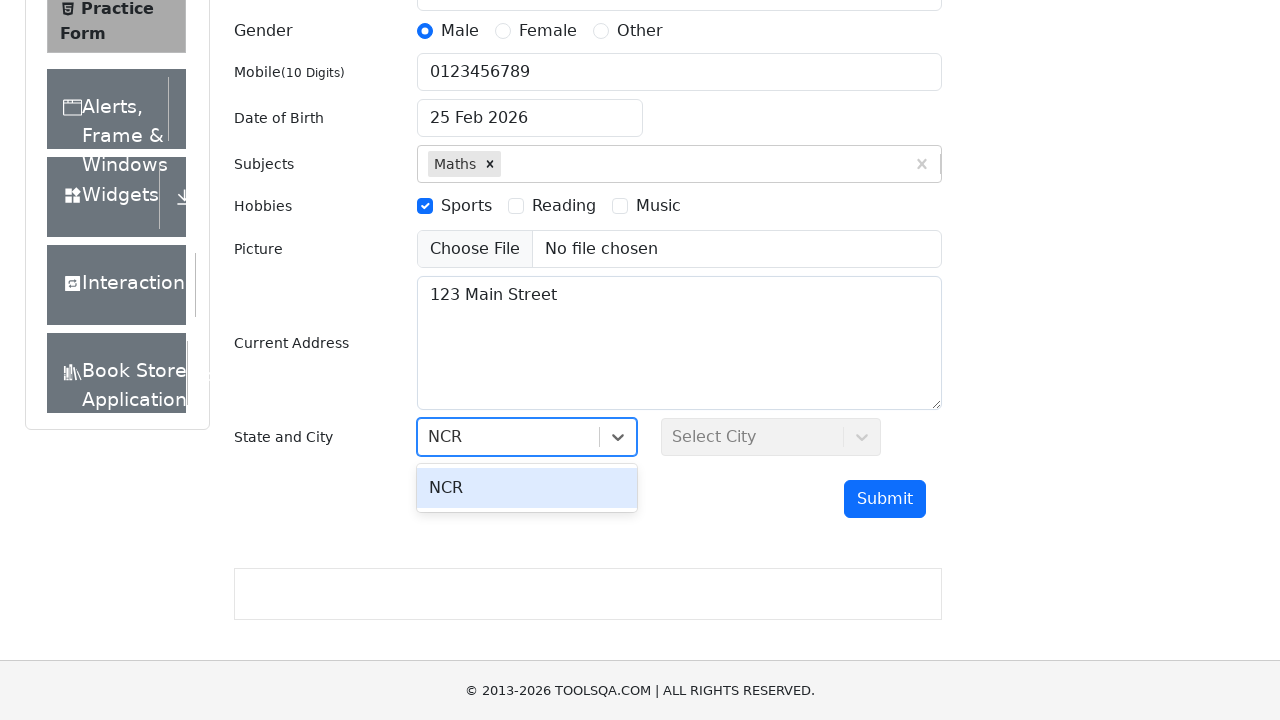

Pressed Enter to confirm state selection on #react-select-3-input
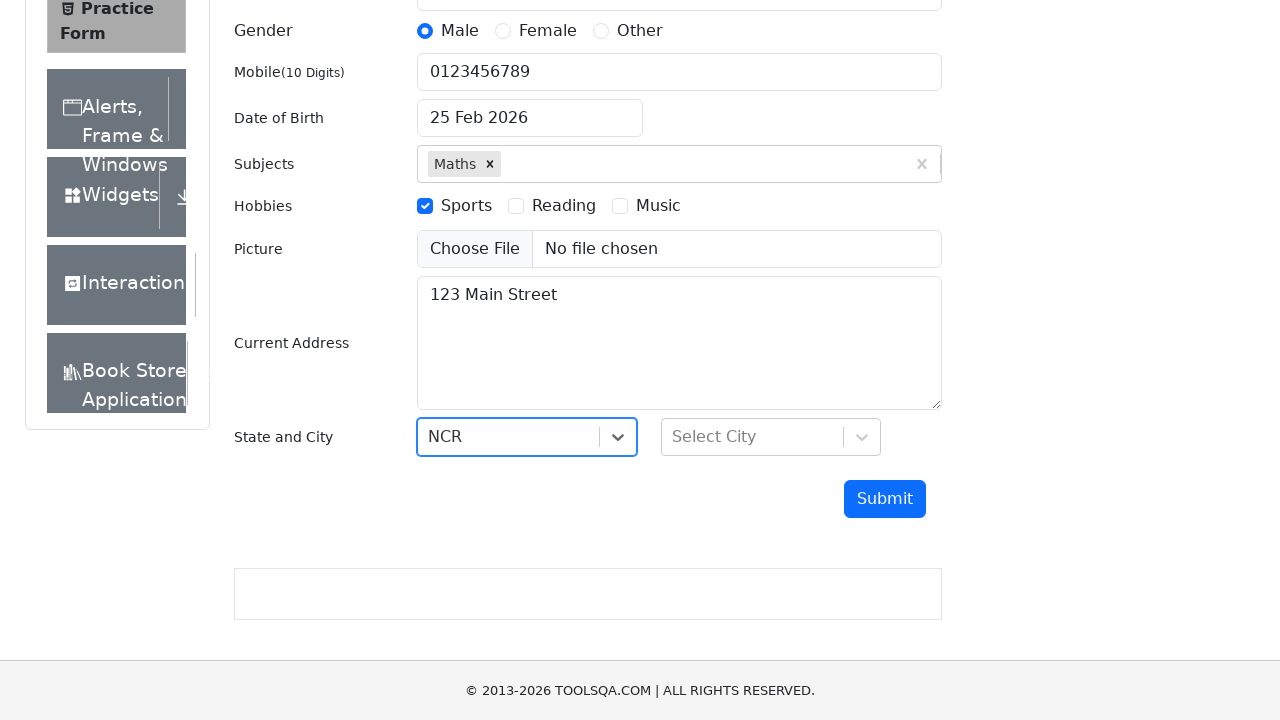

Waited 1000ms for state selection to process
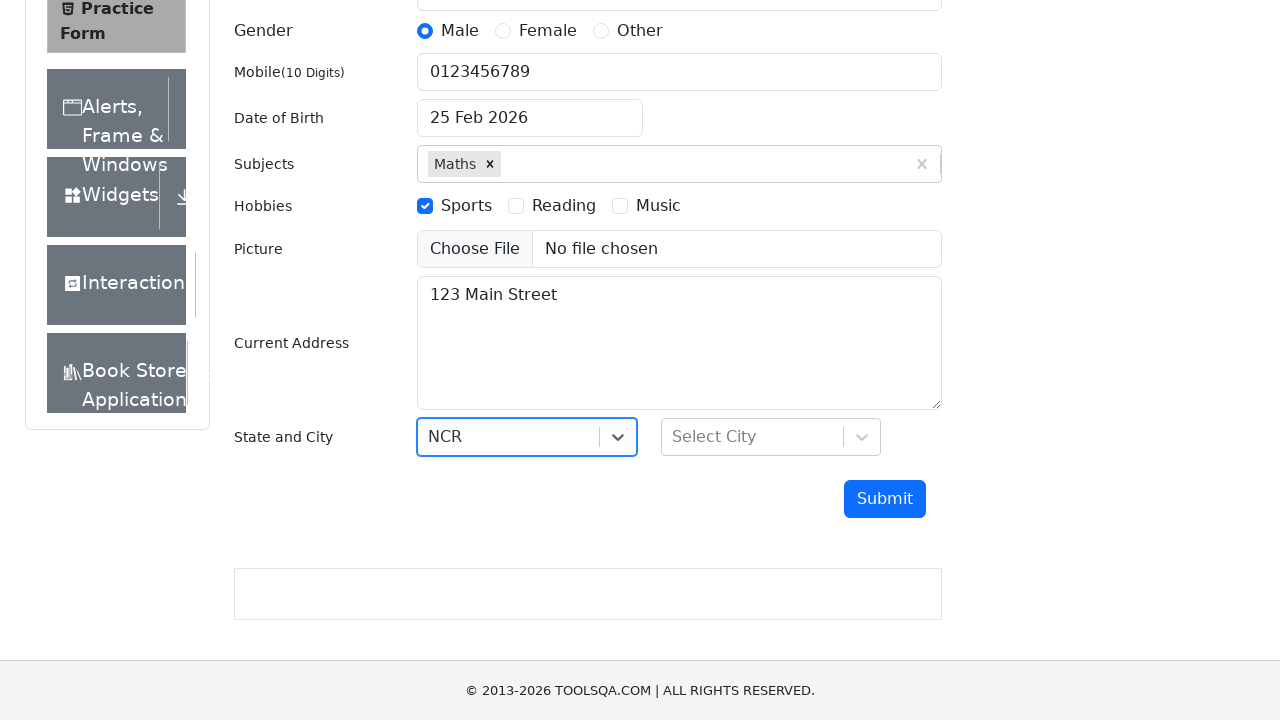

Filled city selection with 'Delhi' on #react-select-4-input
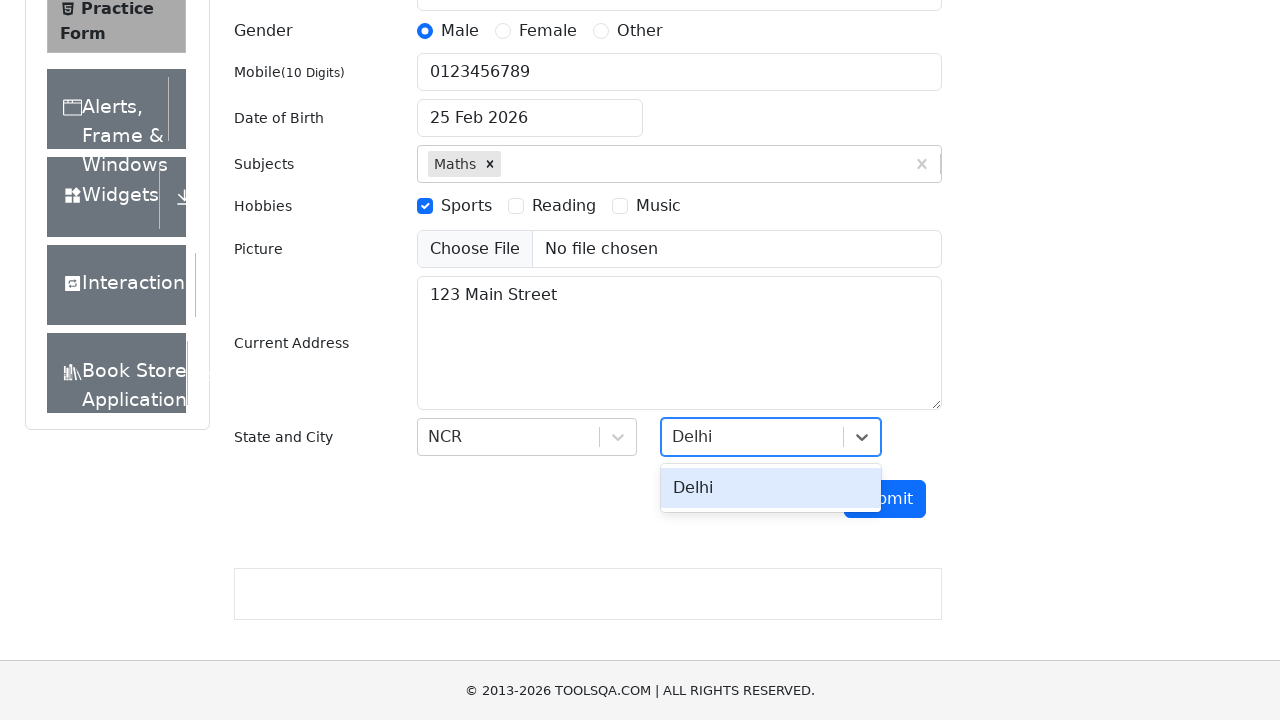

Pressed Enter to confirm city selection on #react-select-4-input
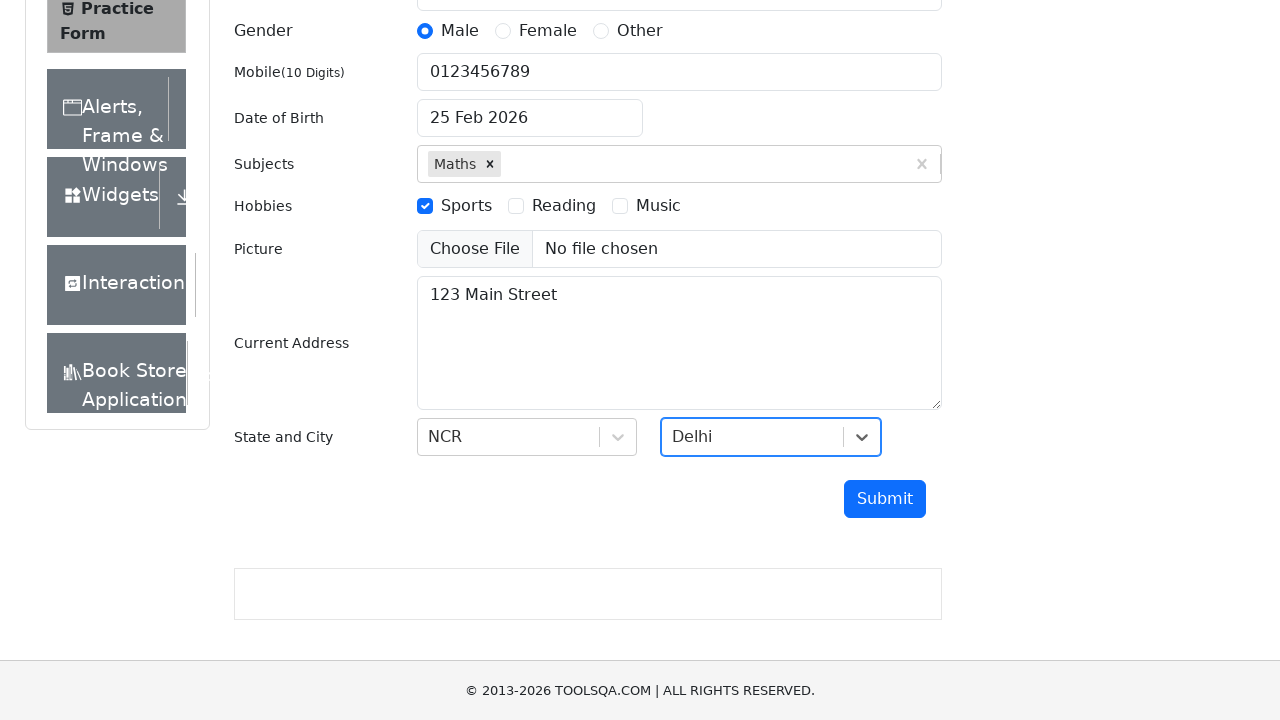

Clicked submit button to submit the form at (885, 499) on #submit
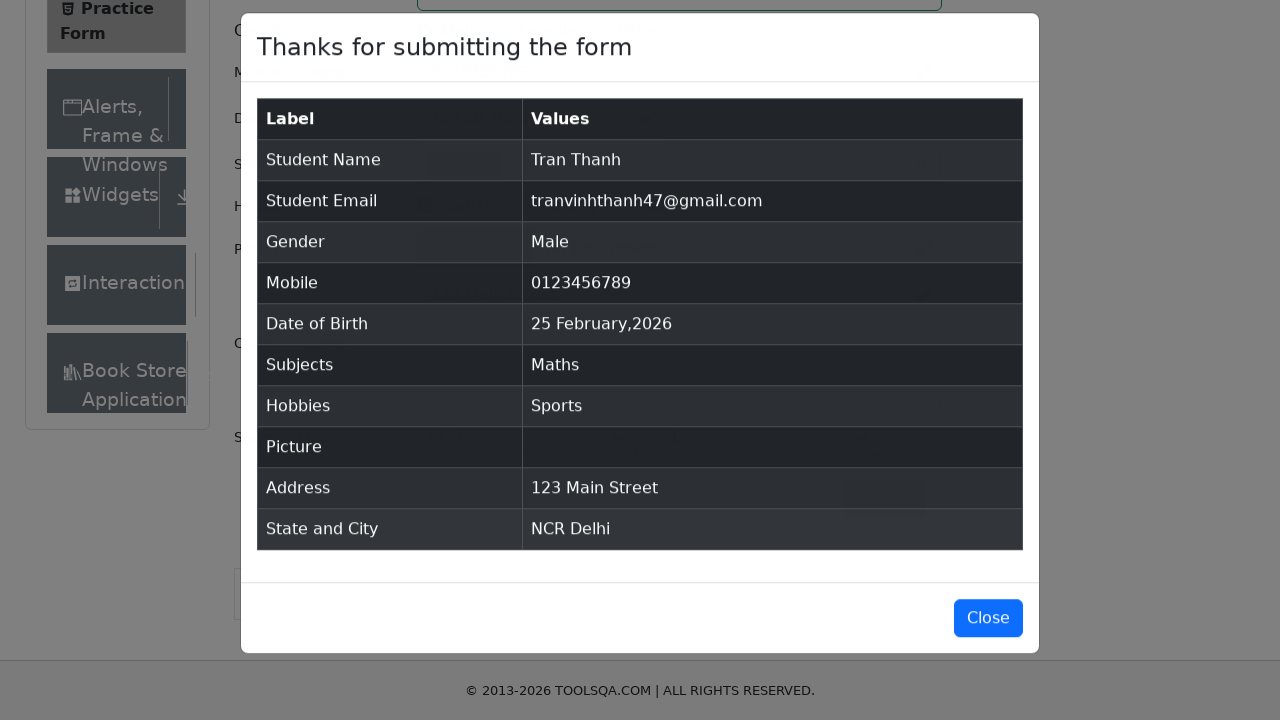

Waited for success modal to appear
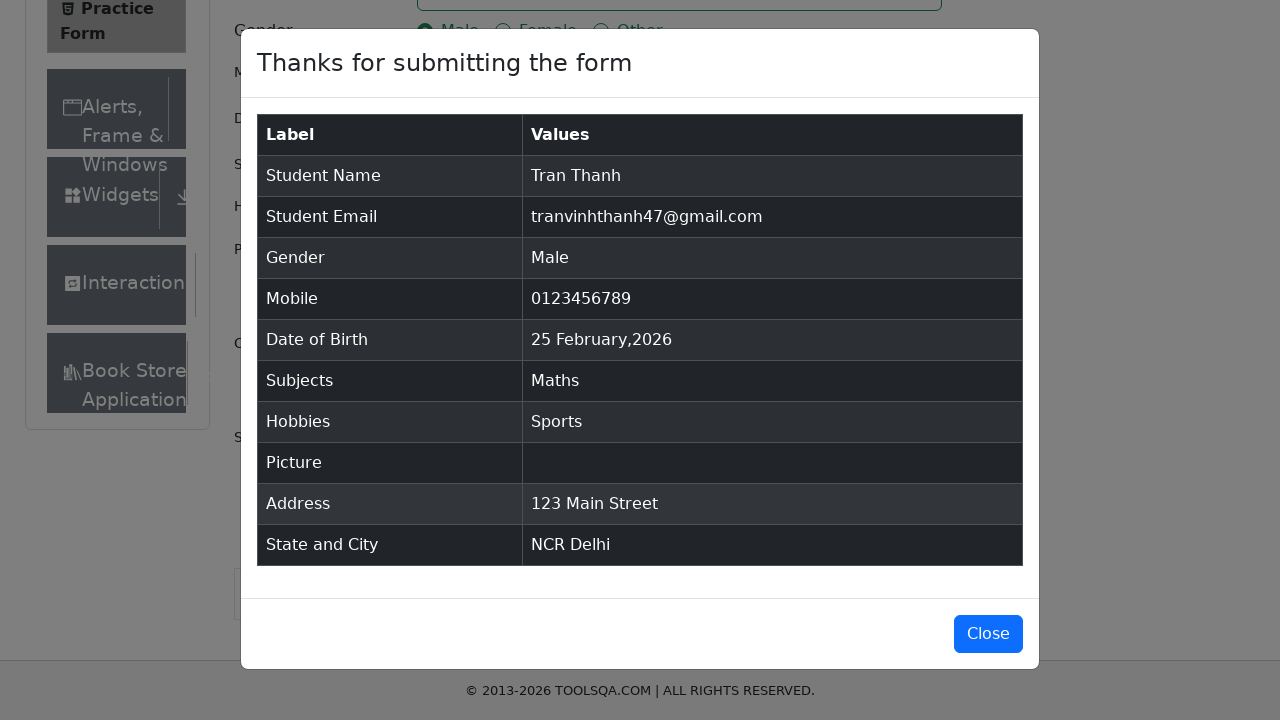

Retrieved modal title text: 'Thanks for submitting the form'
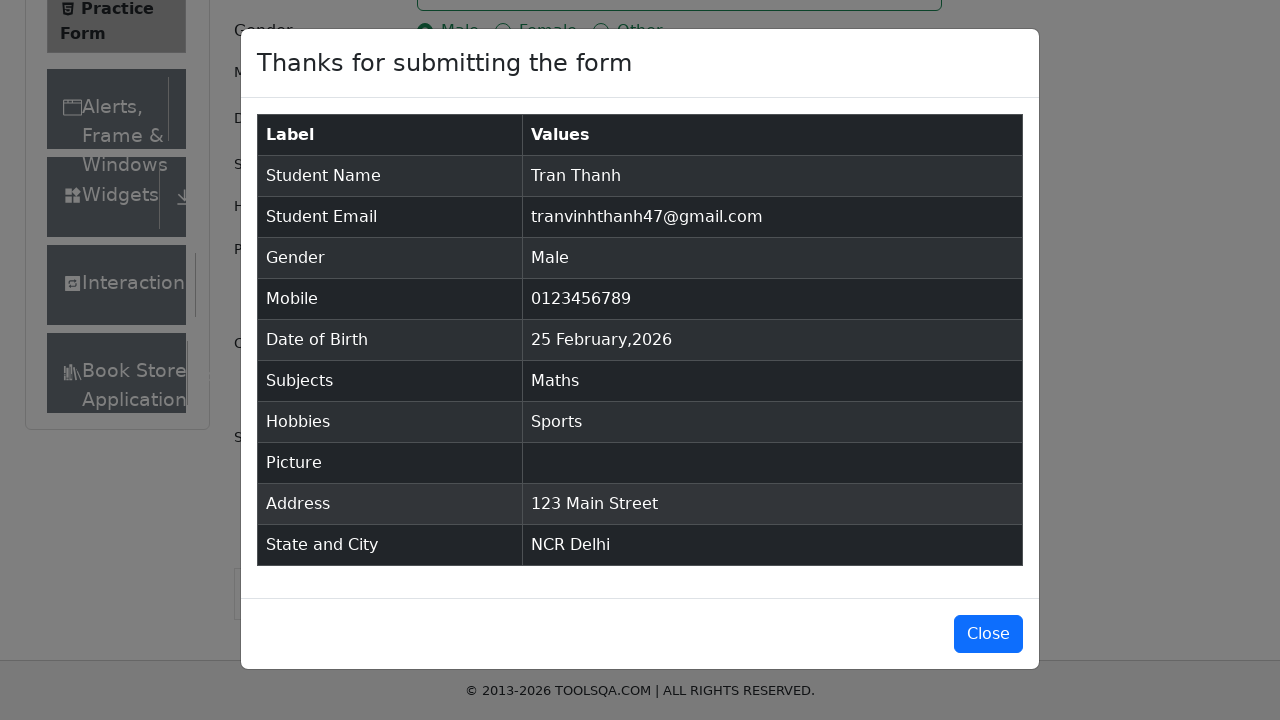

Verified form submission success with modal confirmation
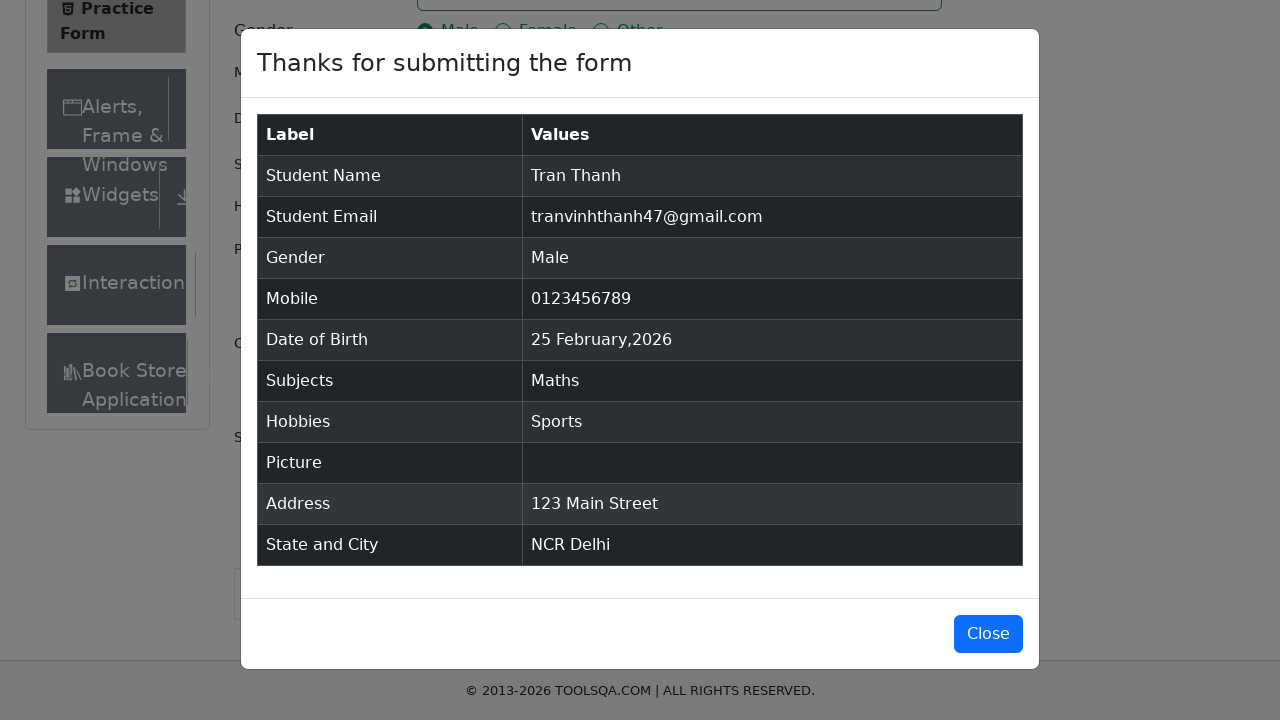

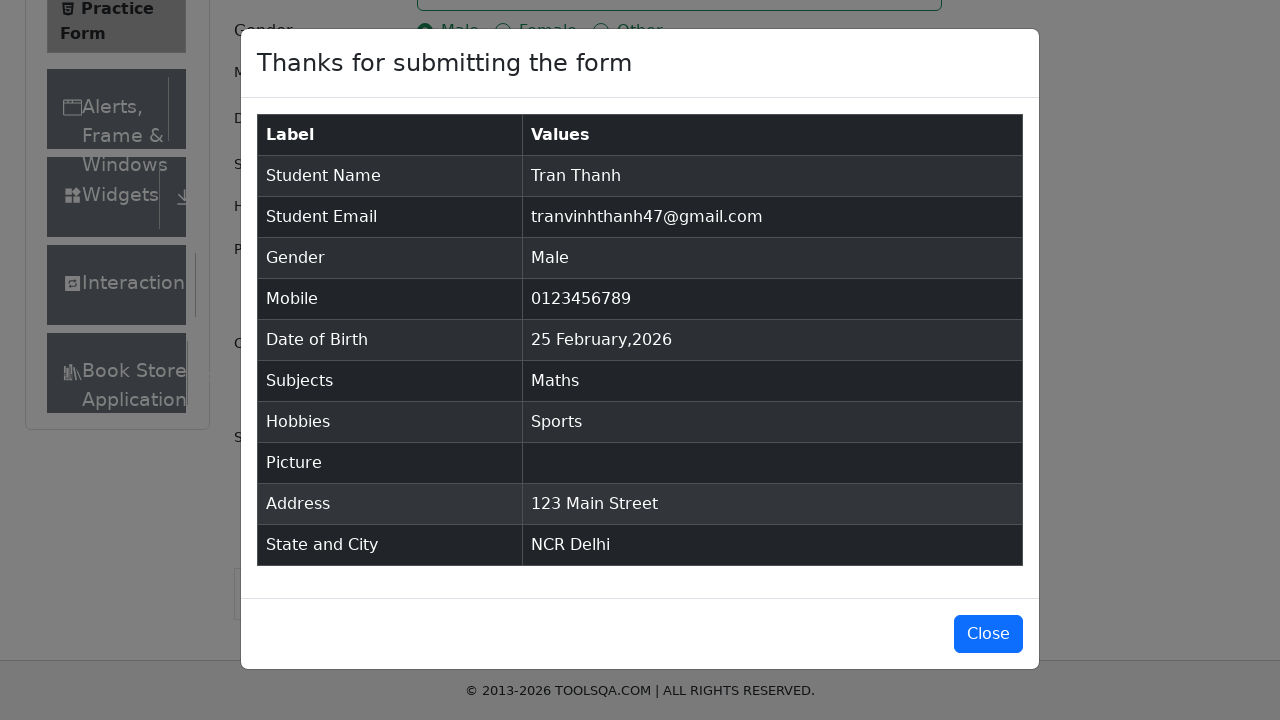